Tests static dropdown selection functionality by selecting options using different methods: by index, by visible text, and by value attribute, then verifies the selection.

Starting URL: https://rahulshettyacademy.com/dropdownsPractise/

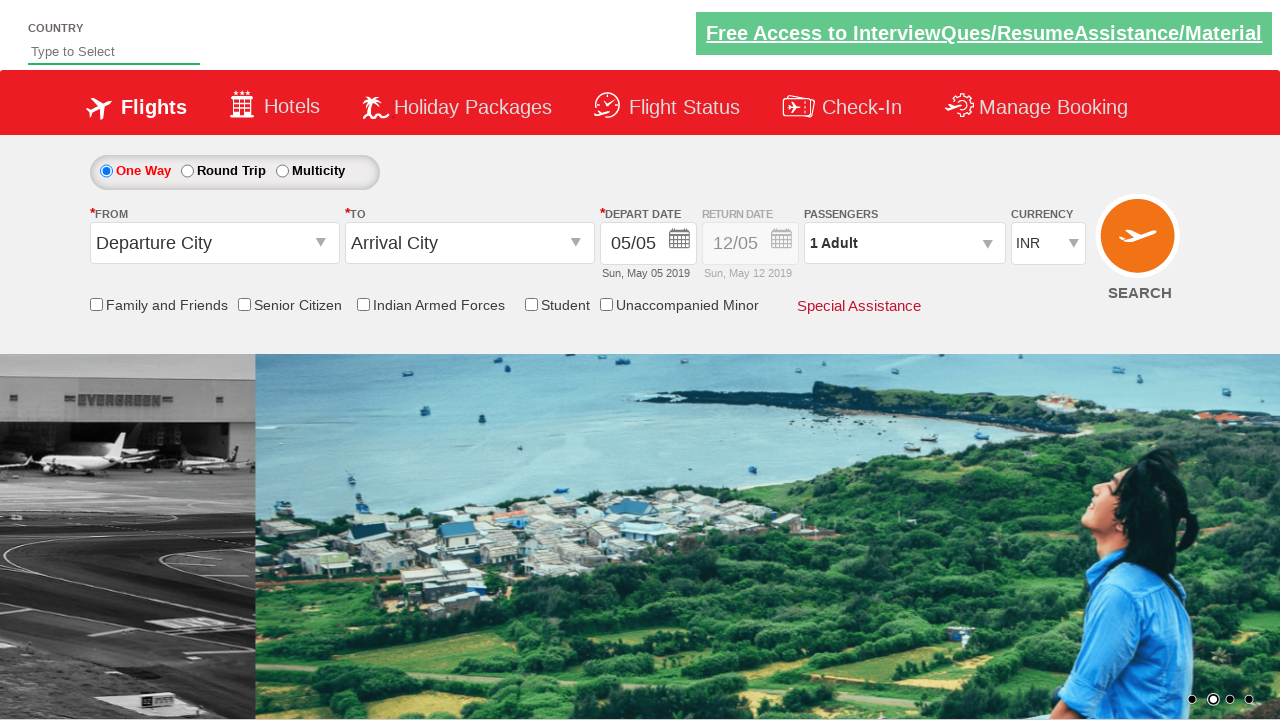

Selected dropdown option by index 3 (4th option) on #ctl00_mainContent_DropDownListCurrency
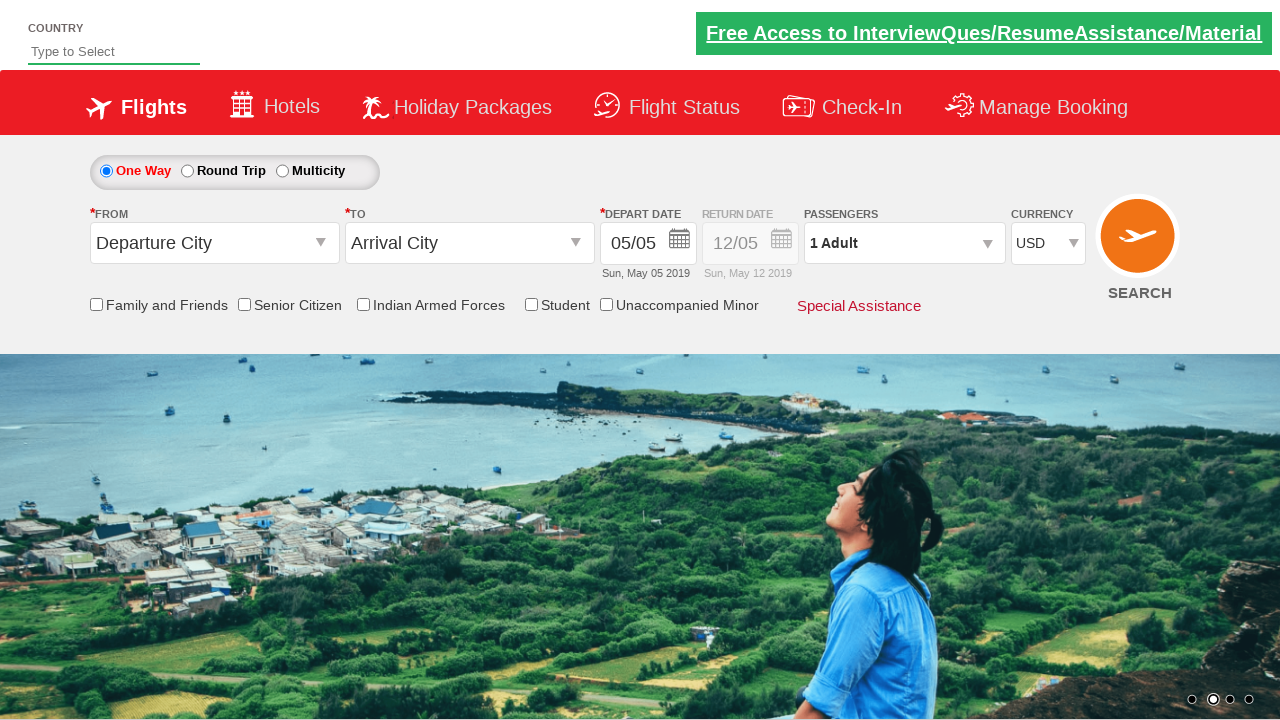

Selected dropdown option by visible text 'AED' on #ctl00_mainContent_DropDownListCurrency
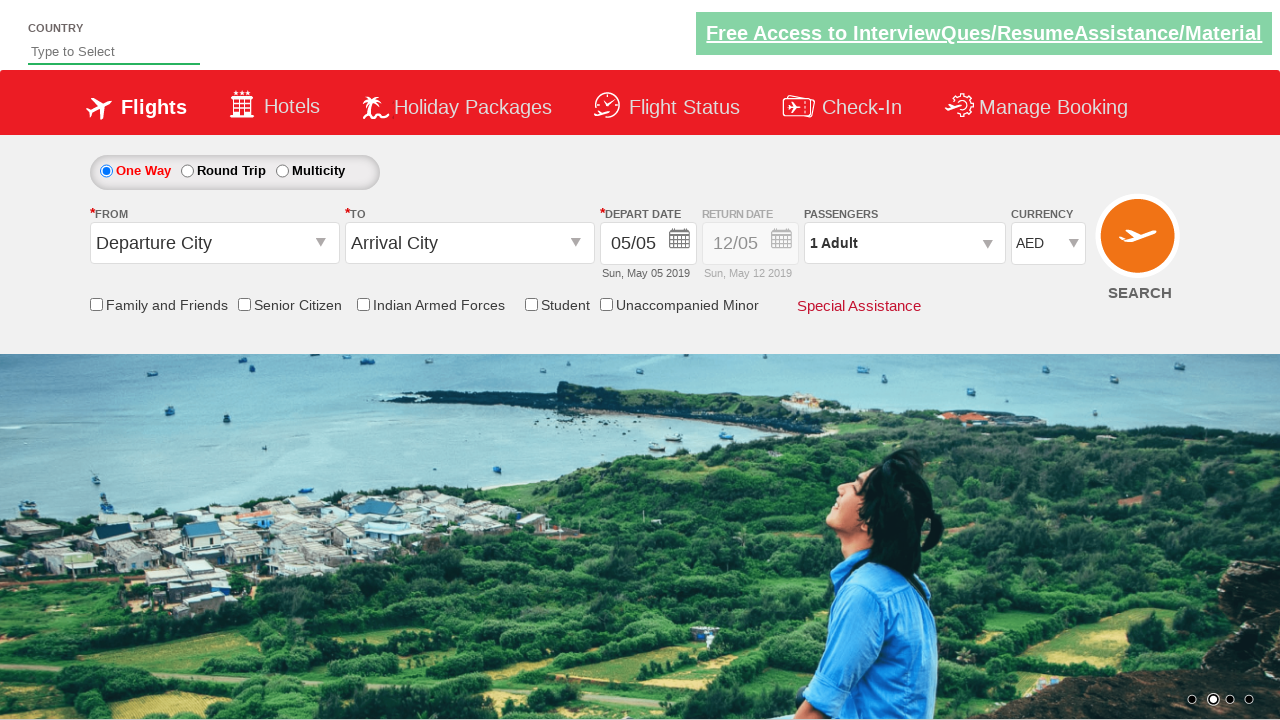

Selected dropdown option by value attribute 'INR' on #ctl00_mainContent_DropDownListCurrency
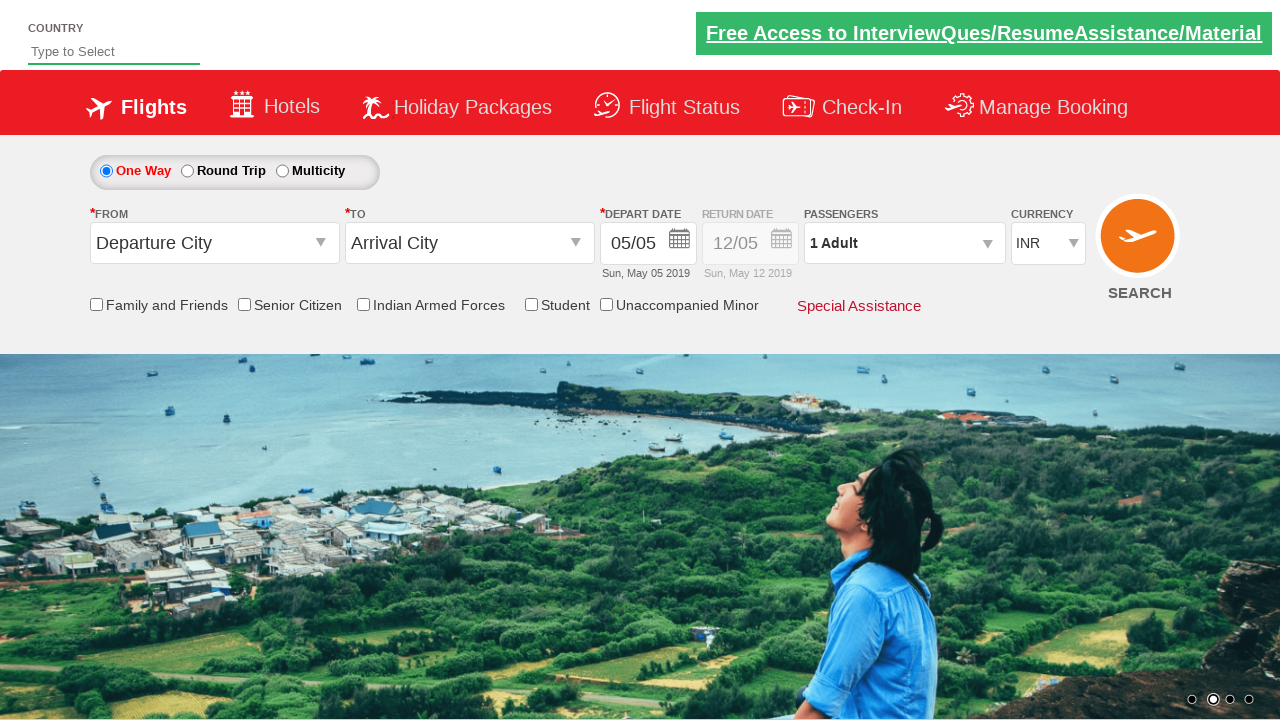

Waited 500ms for dropdown selection to register
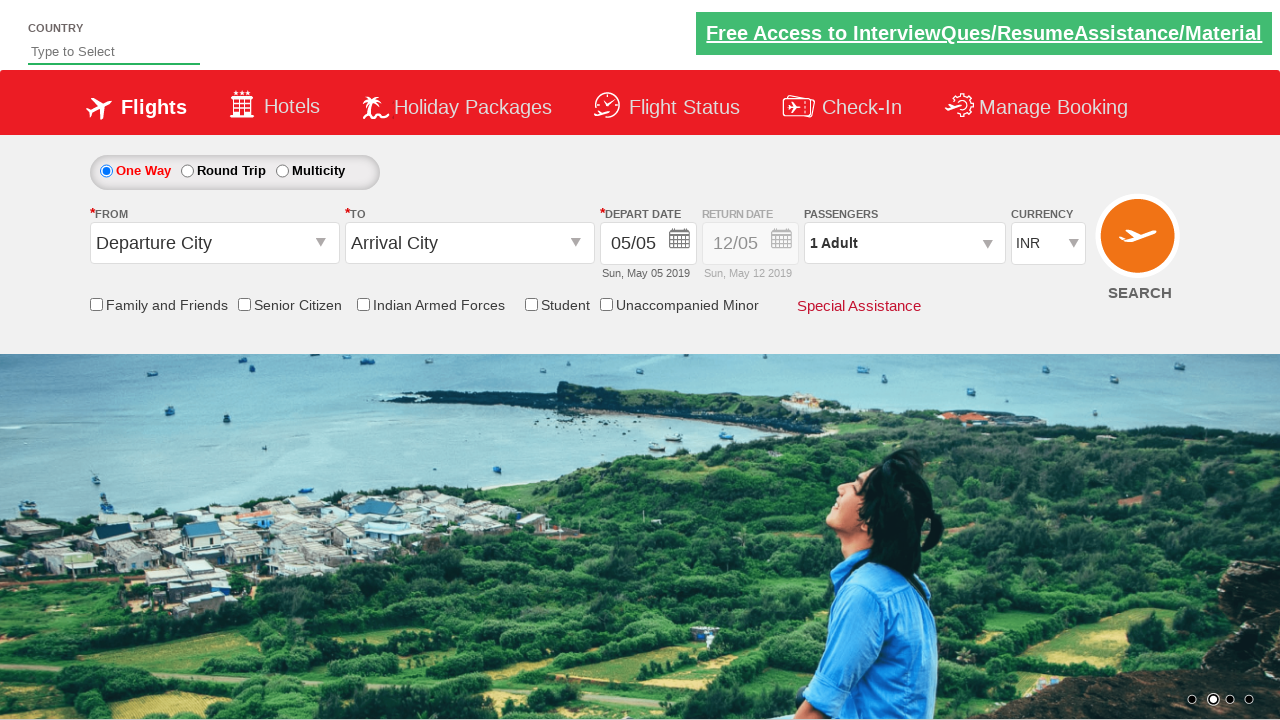

Verified selected dropdown value: INR
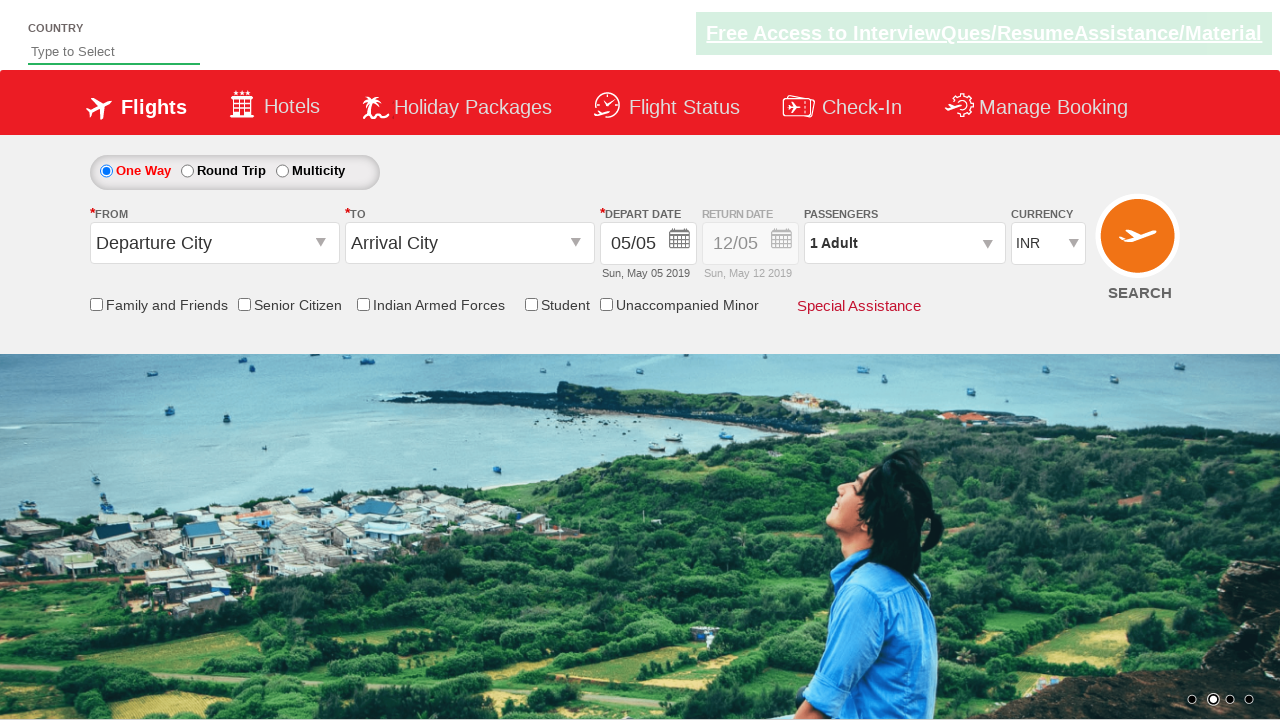

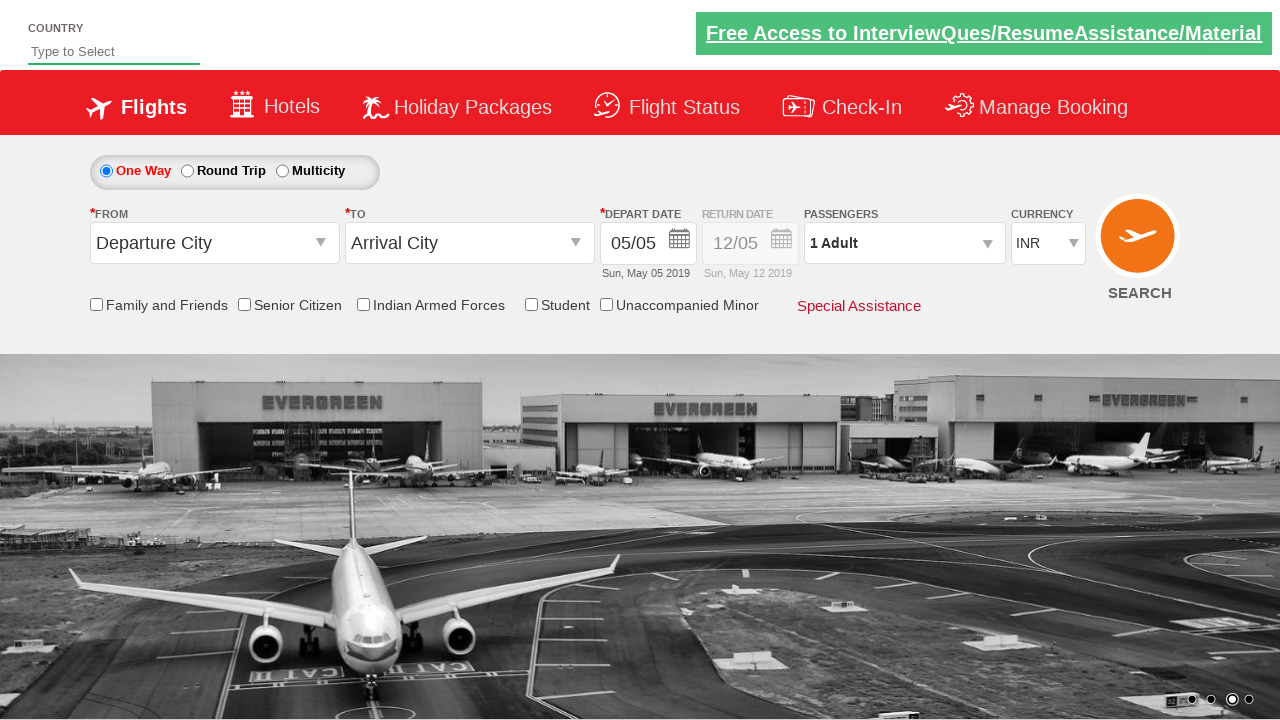